Third drag and drop test implementation using click and hold actions to move block A to block B

Starting URL: https://the-internet.herokuapp.com/drag_and_drop

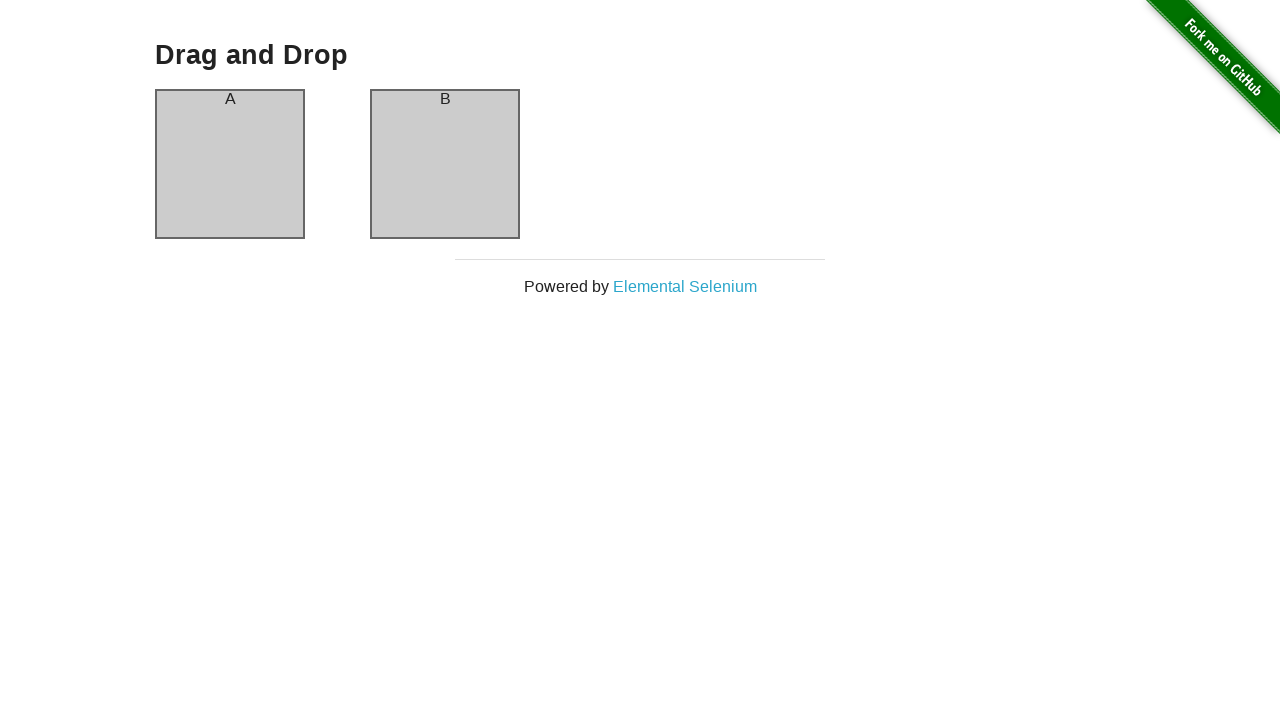

Located block A element
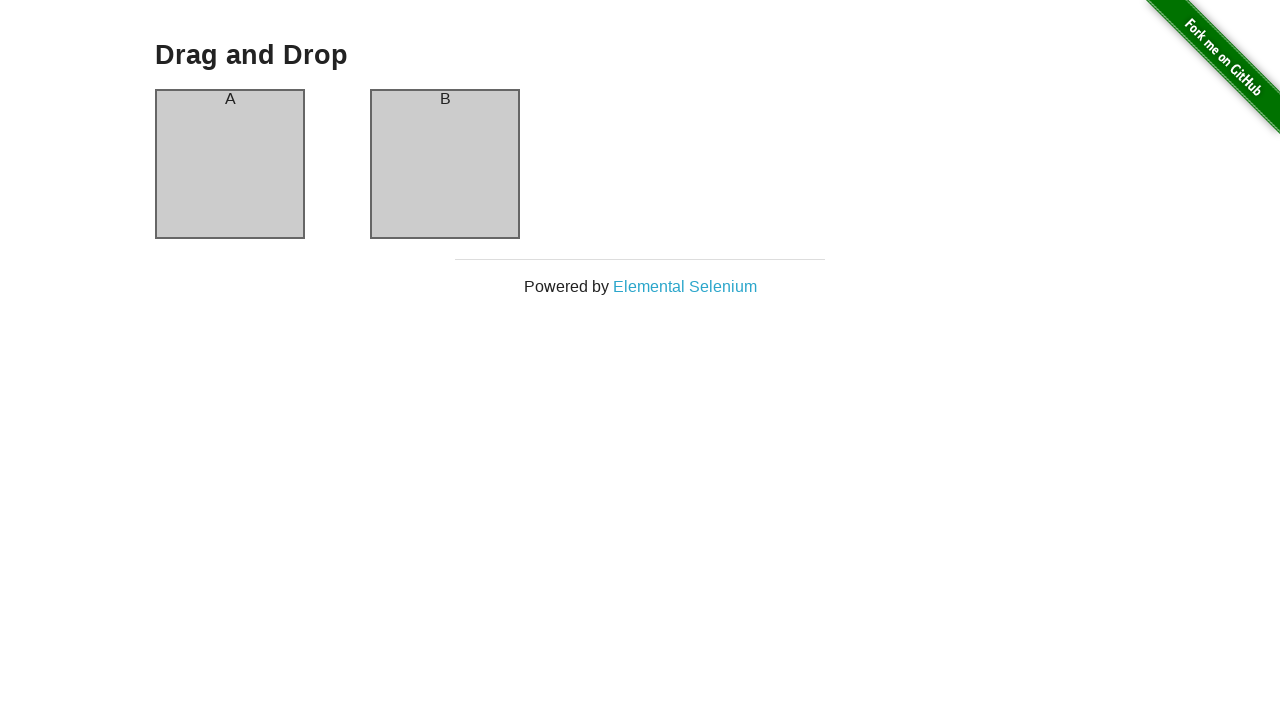

Located block B element
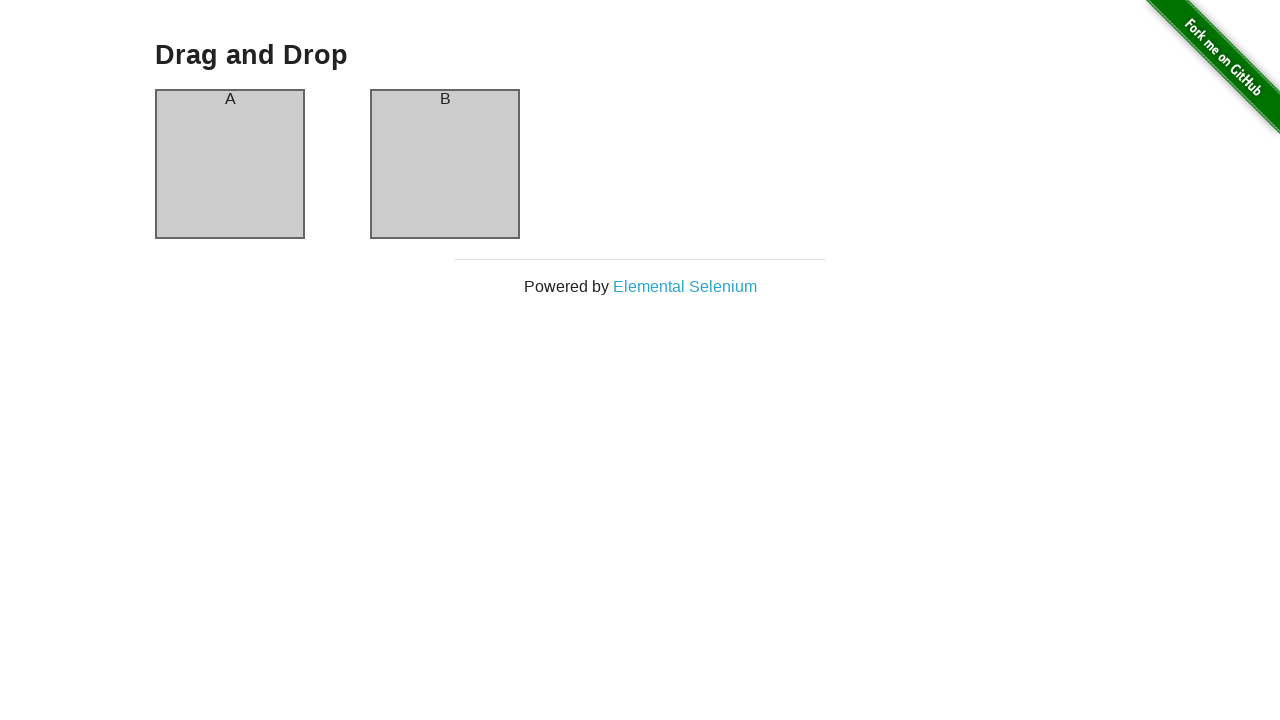

Dragged block A to block B position at (445, 164)
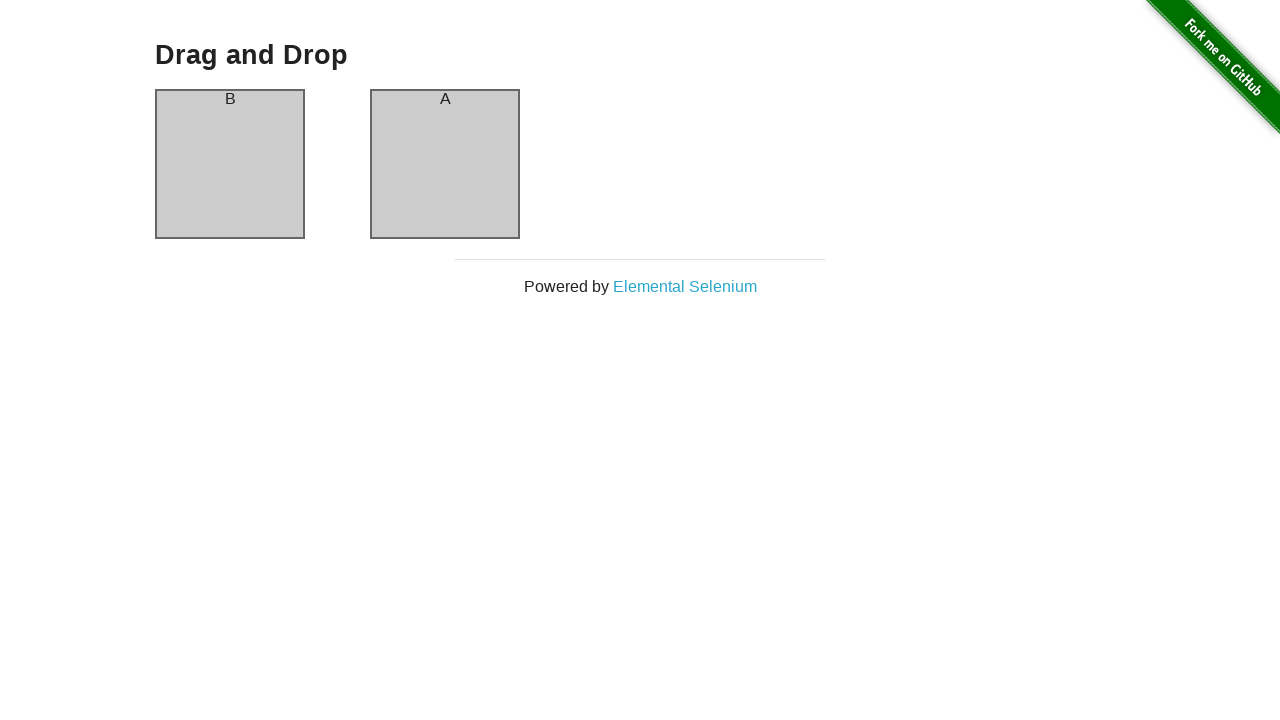

Verified block B is now in the first position after drag and drop
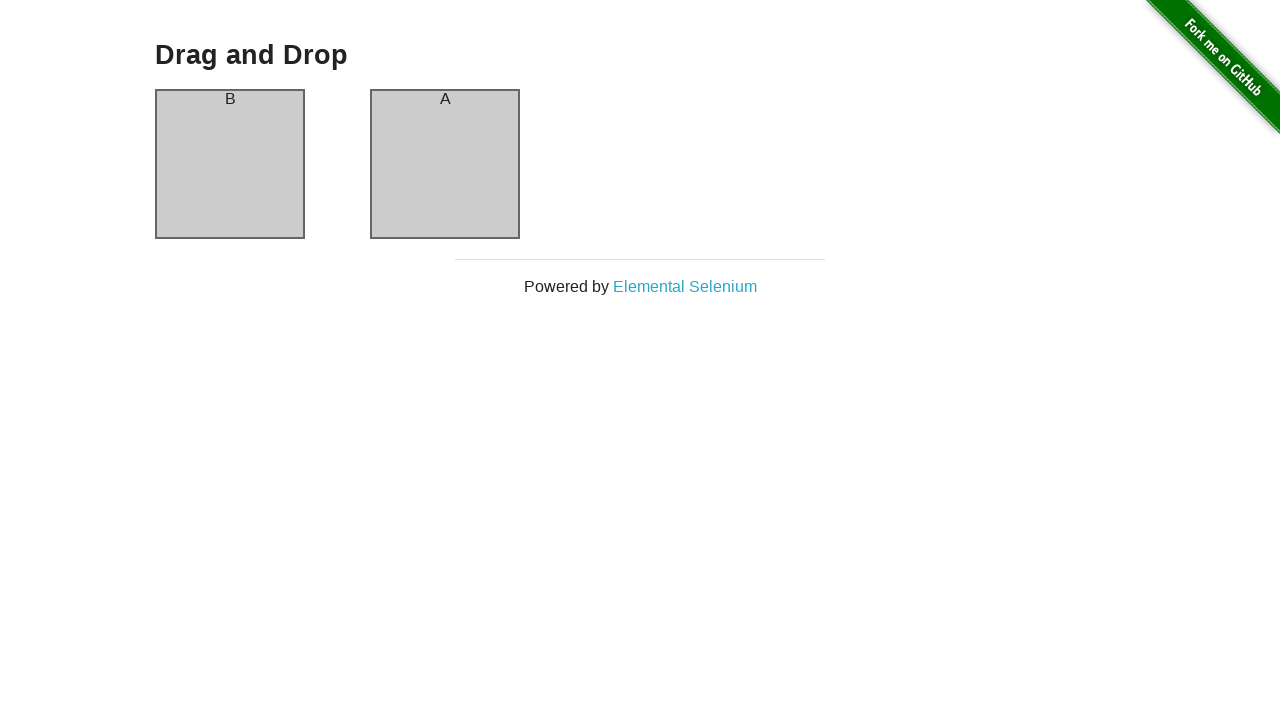

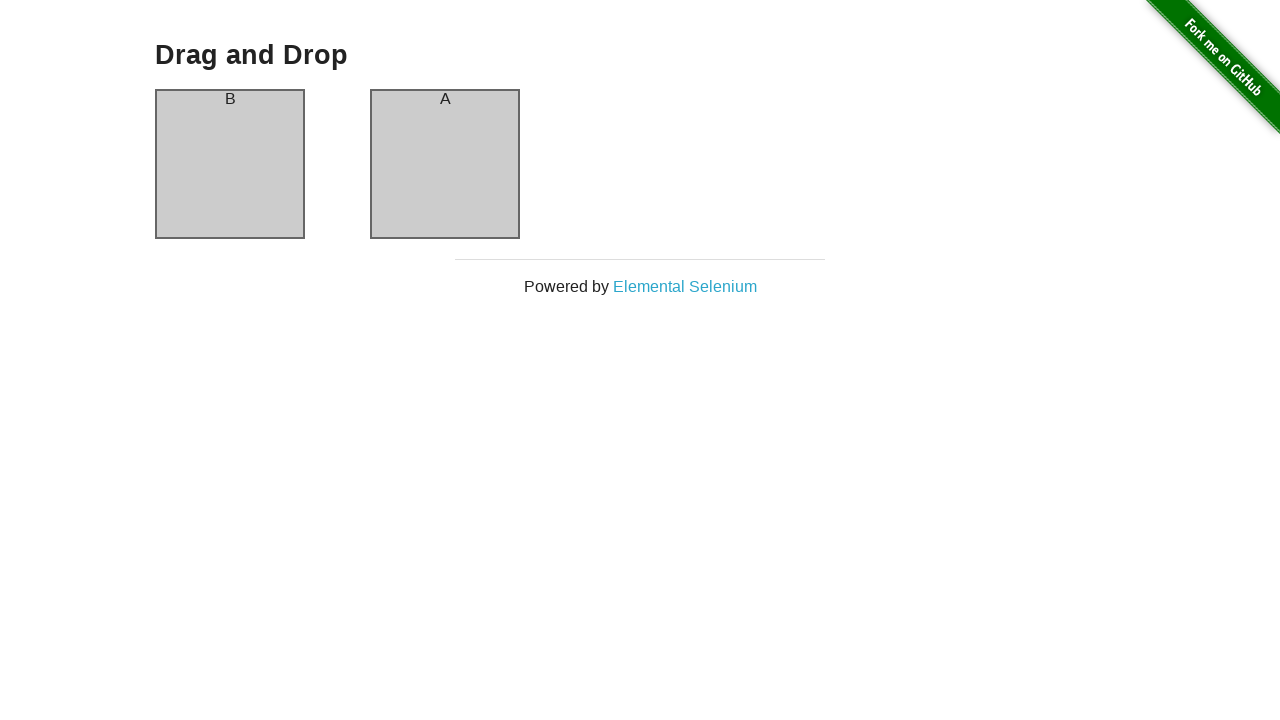